Tests a registration form by filling in user details and verifying the successful registration message

Starting URL: http://suninjuly.github.io/registration1.html

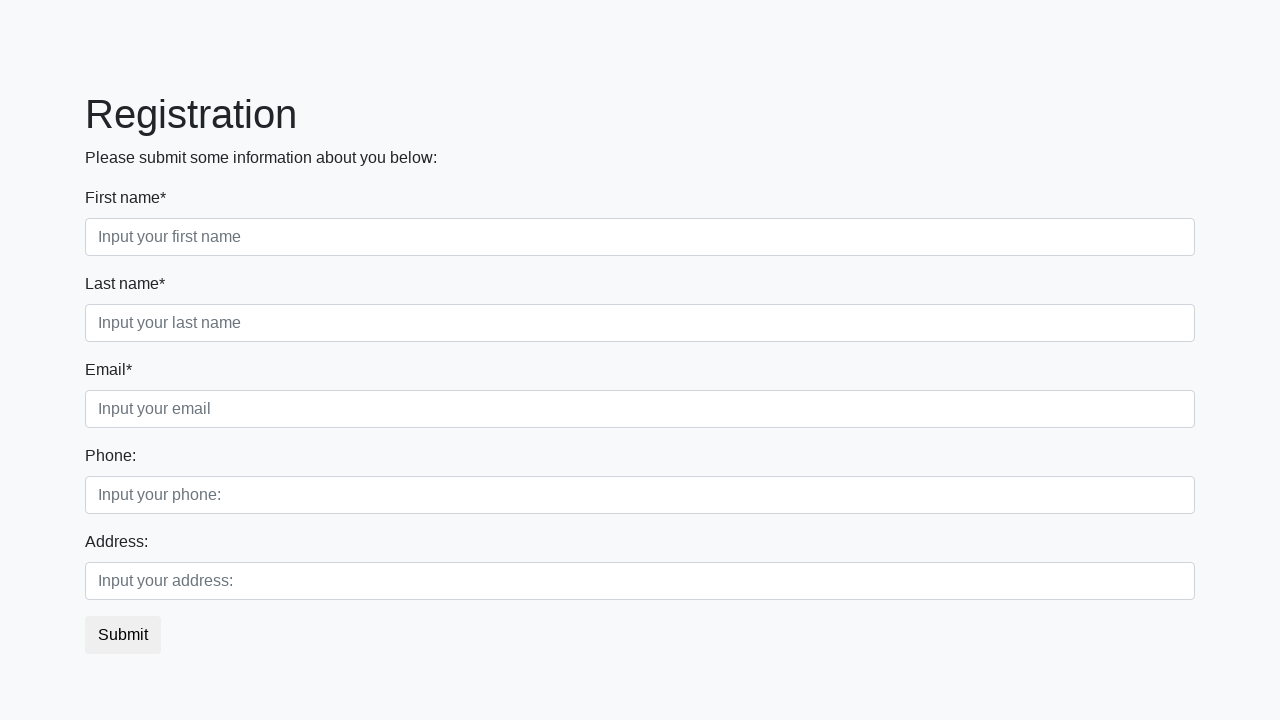

Filled first name field with 'Ivan' on .first_block .first
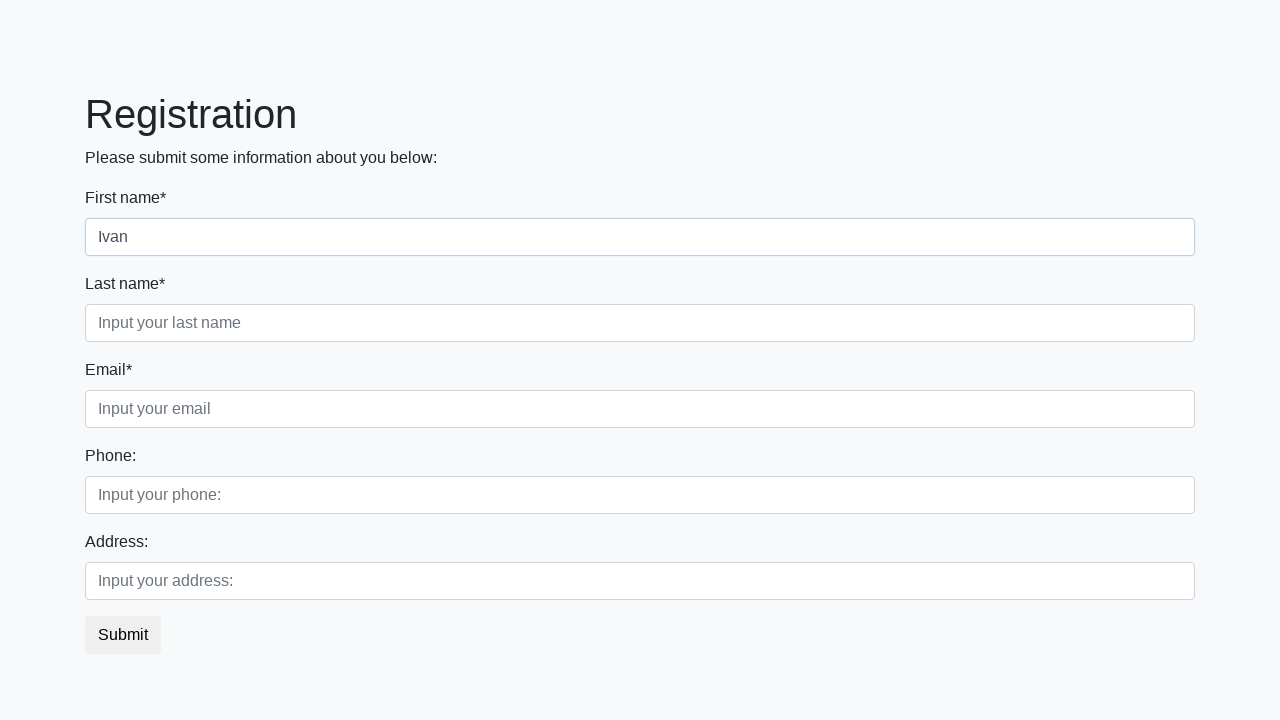

Filled last name field with 'Petrov' on .first_block .second
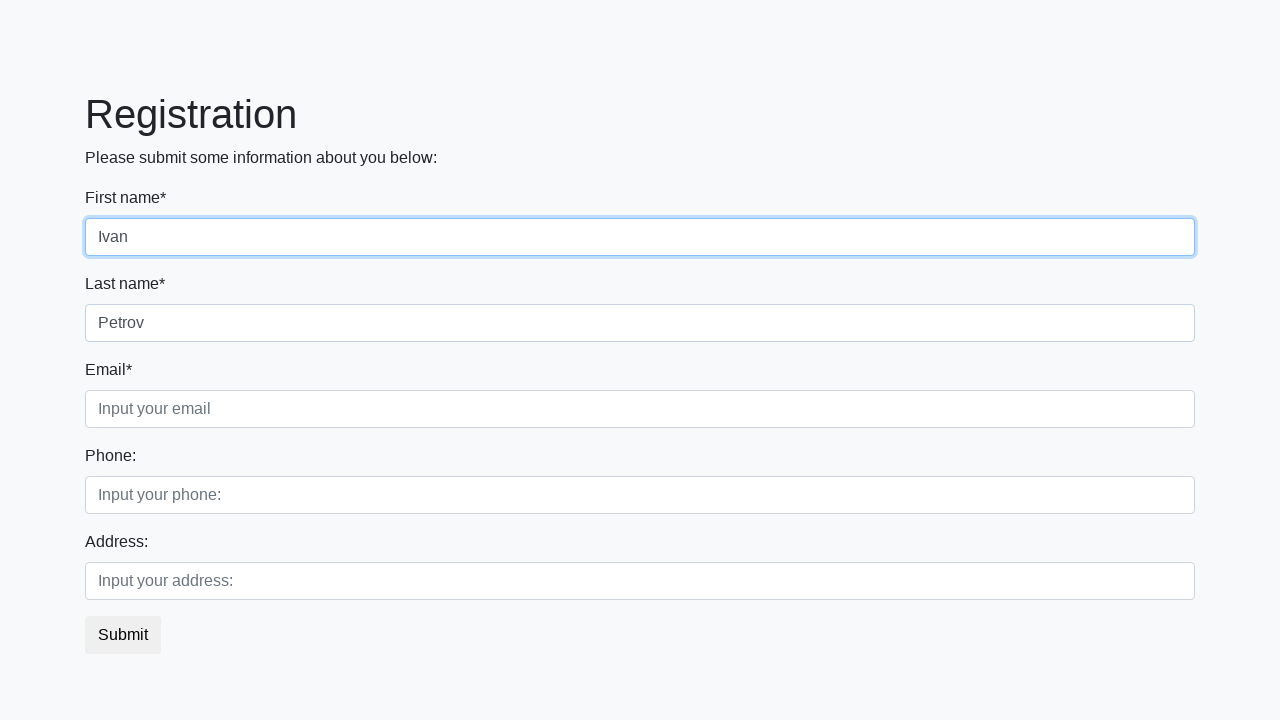

Filled email field with 'example@gmail.com' on .first_block .third
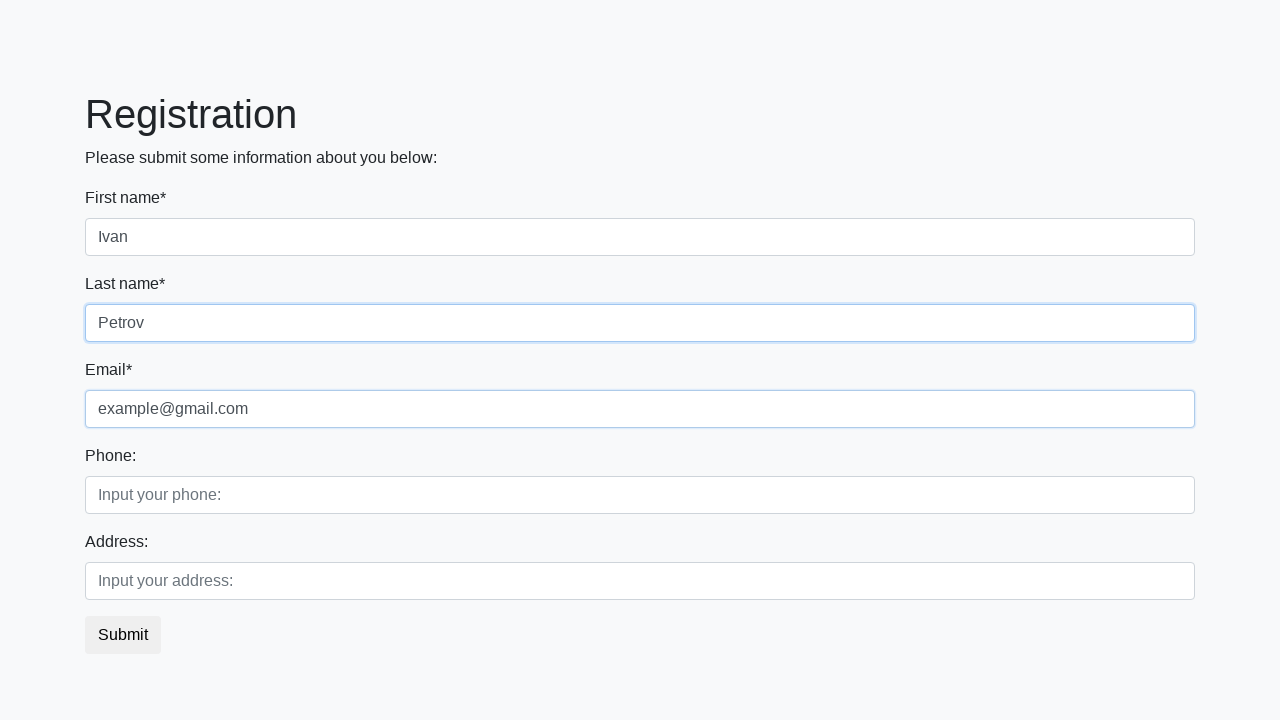

Filled phone number field with '1950876432' on .second_block .first
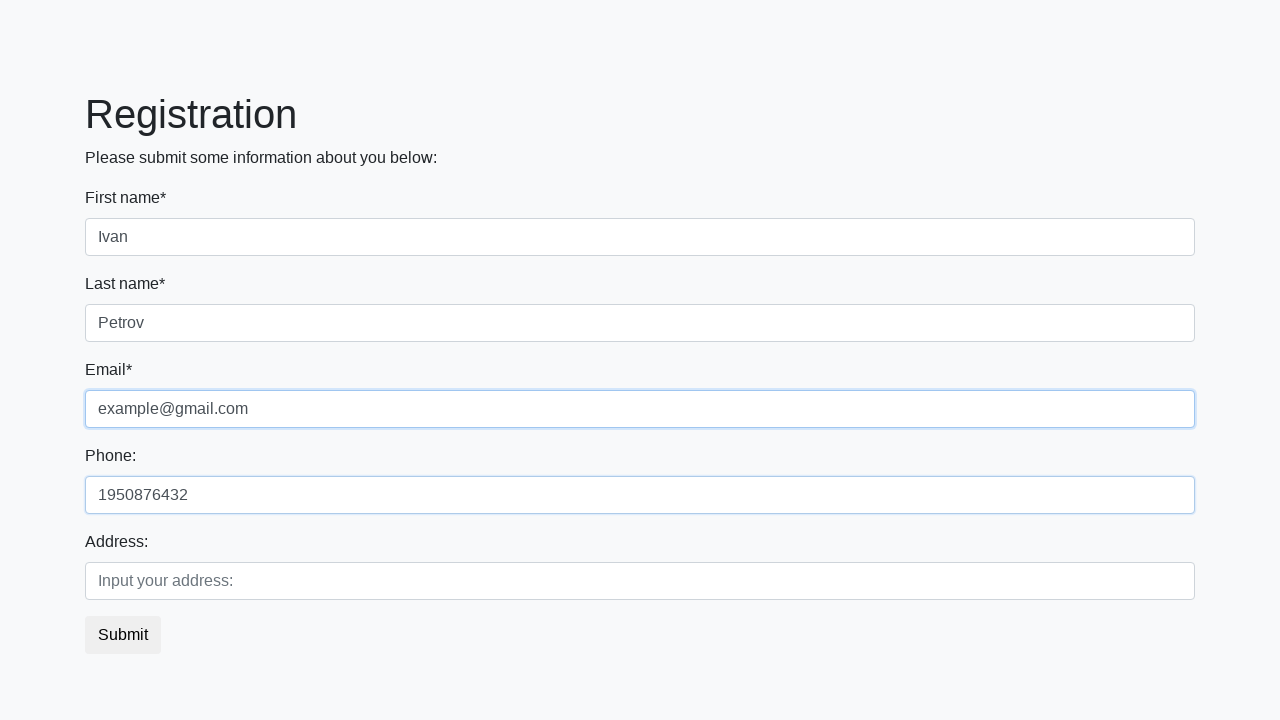

Filled address field with 'Russia' on .second_block .second
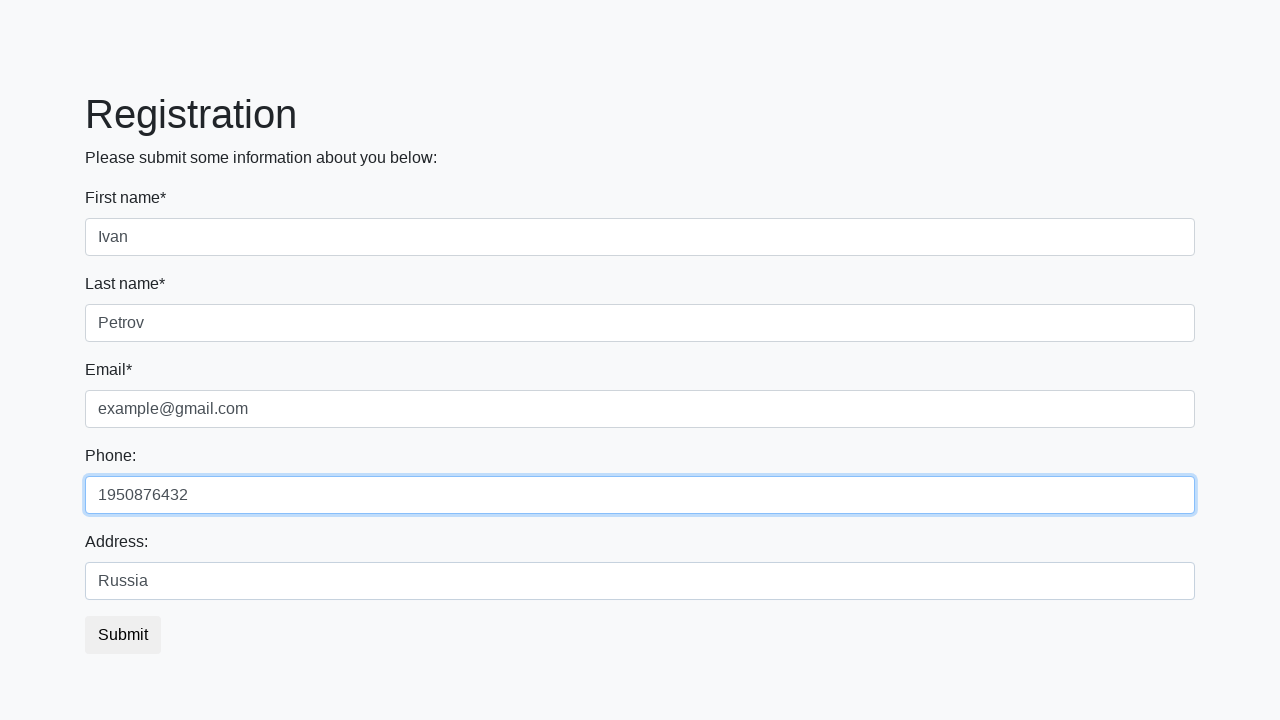

Clicked submit button to register at (123, 635) on button.btn
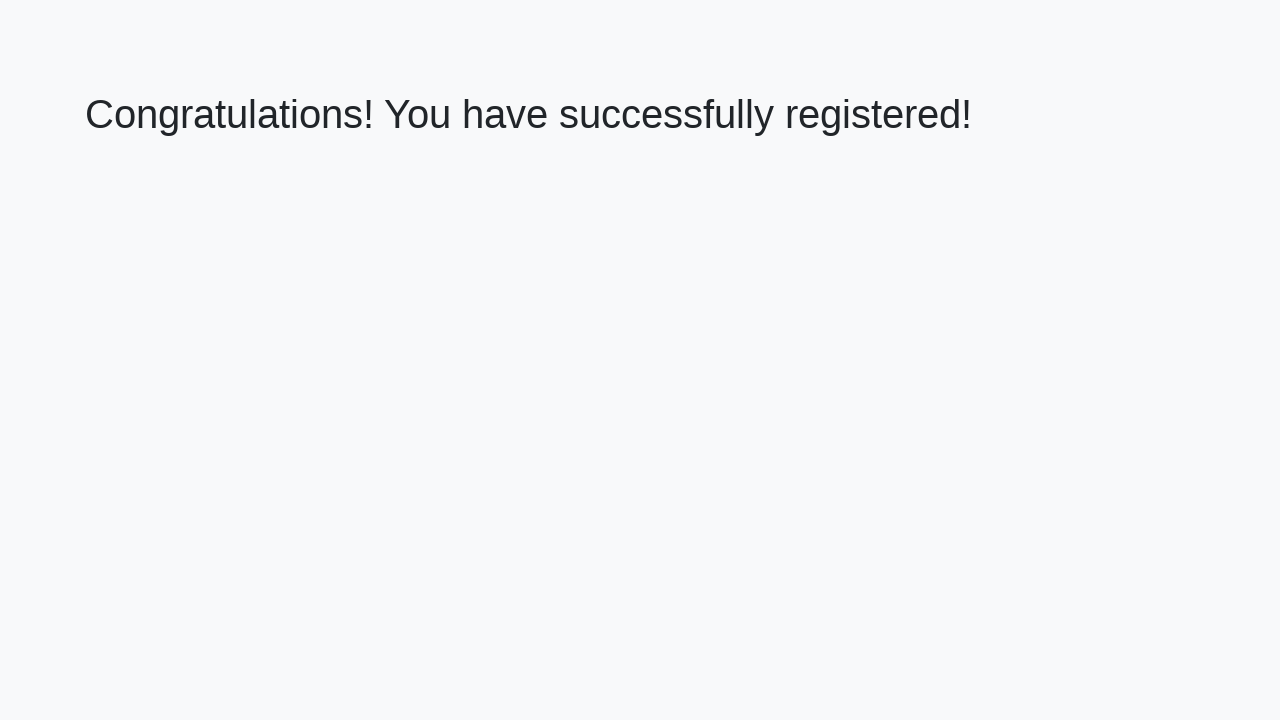

Success message element loaded
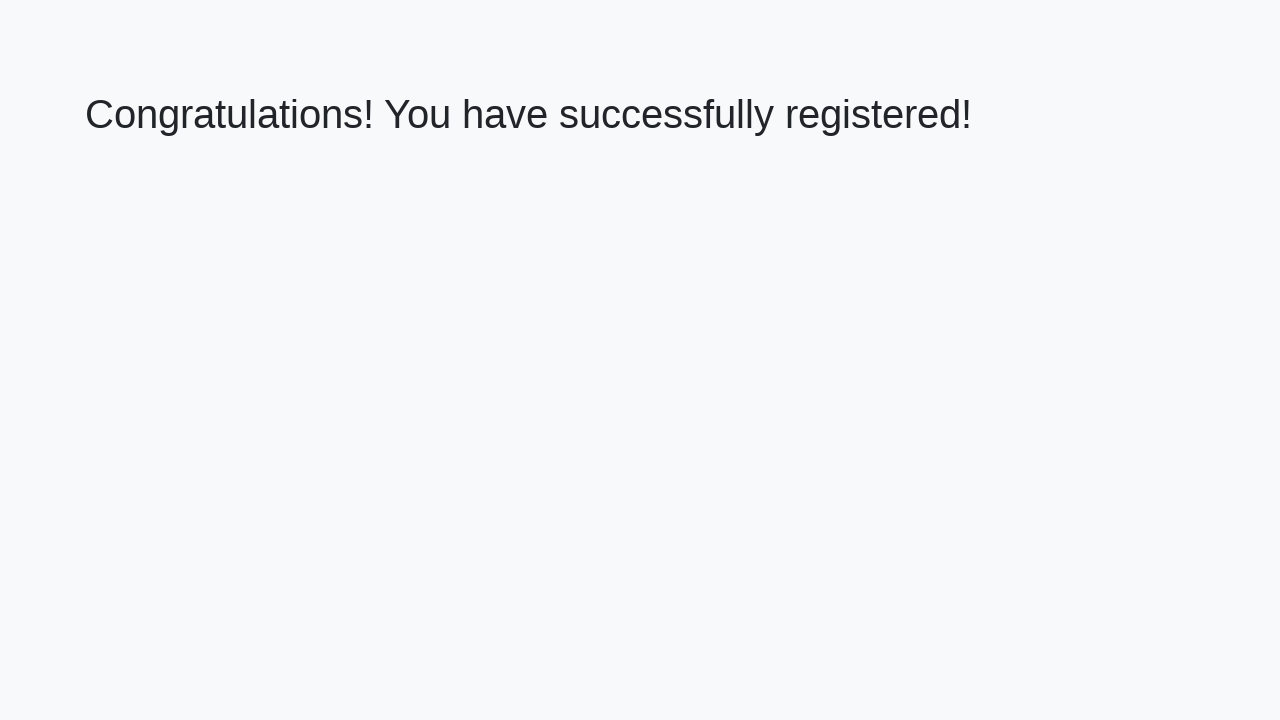

Retrieved success message text: 'Congratulations! You have successfully registered!'
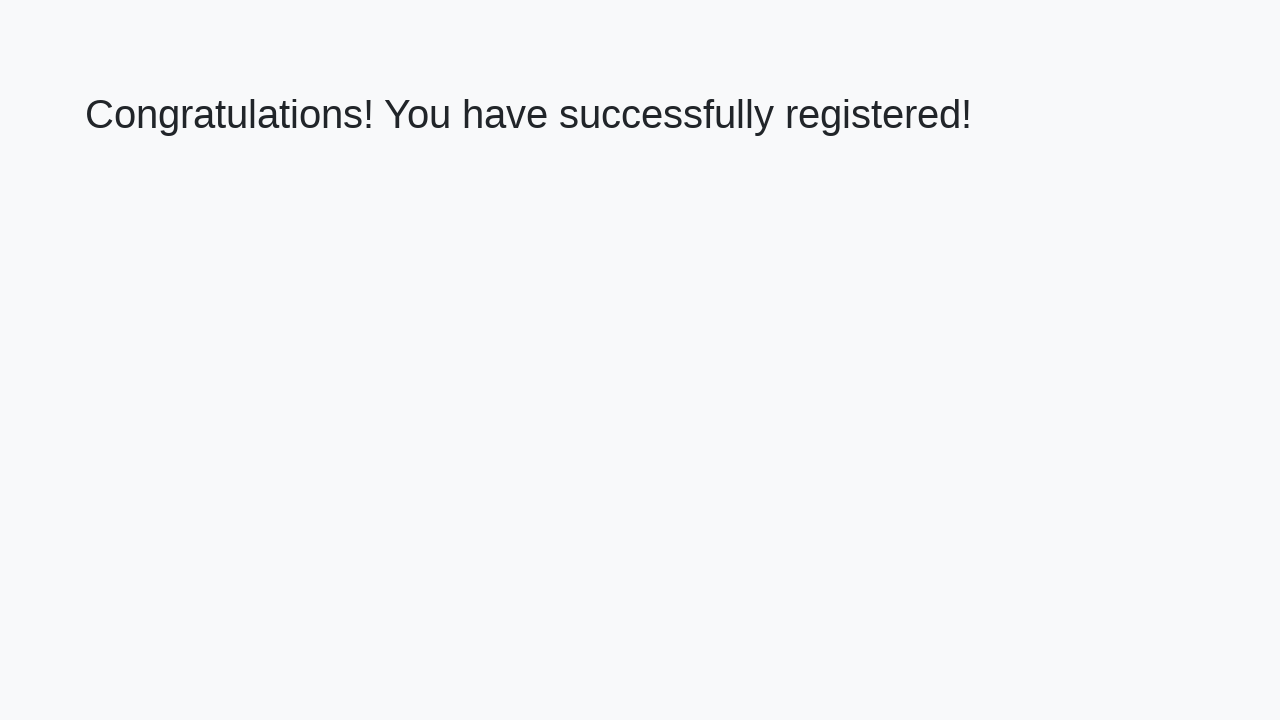

Verified successful registration message
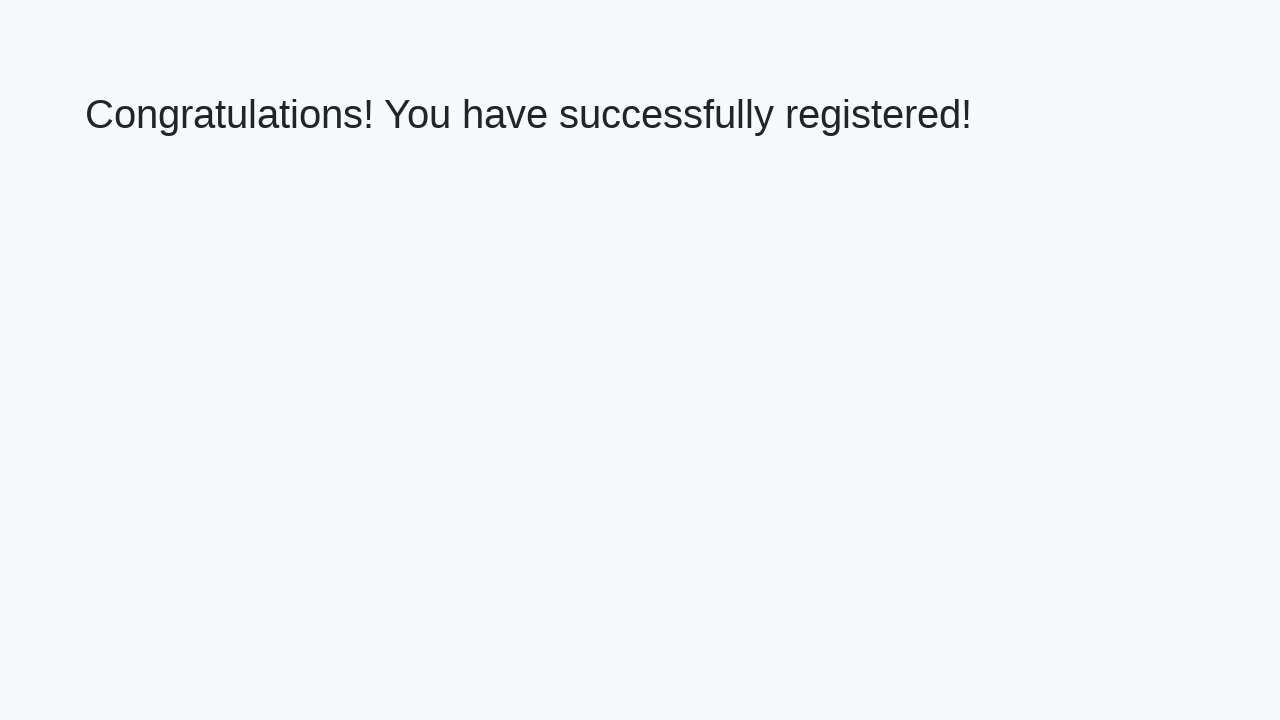

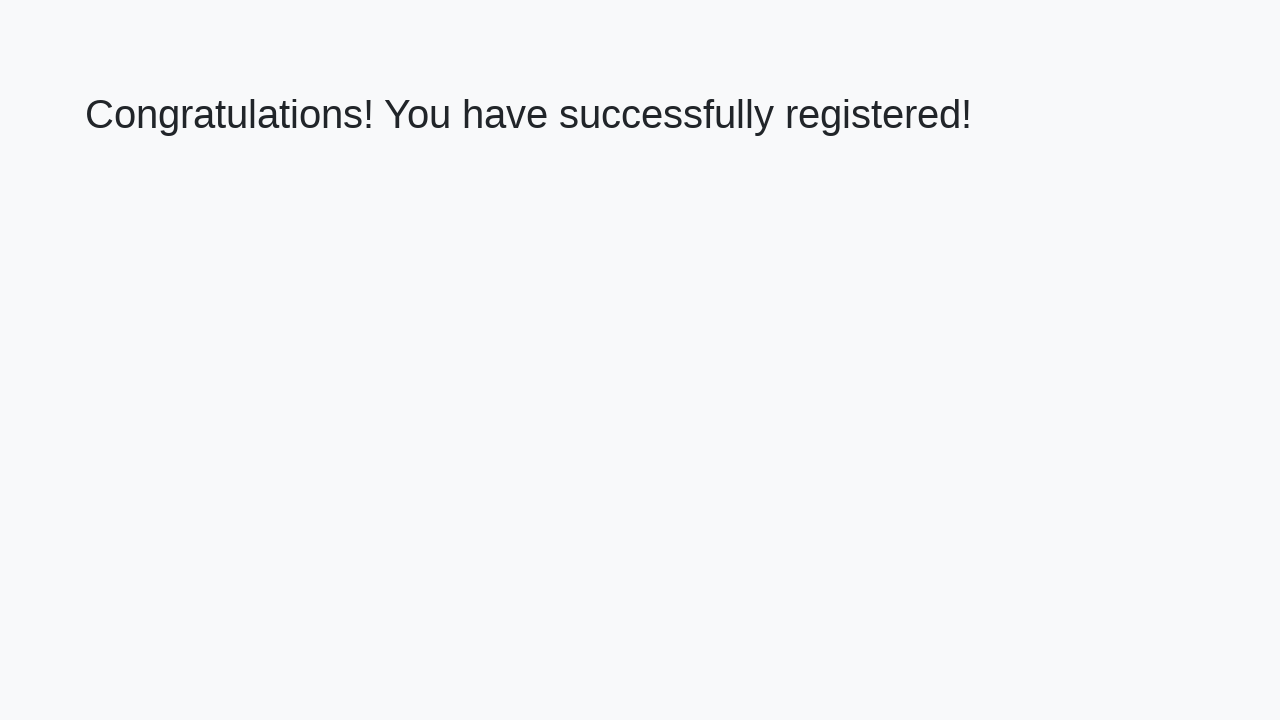